Tests a registration form by filling out all fields including personal information, selecting gender, hobbies, language, skills, countries, date of birth, and password fields.

Starting URL: https://demo.automationtesting.in/Register.html

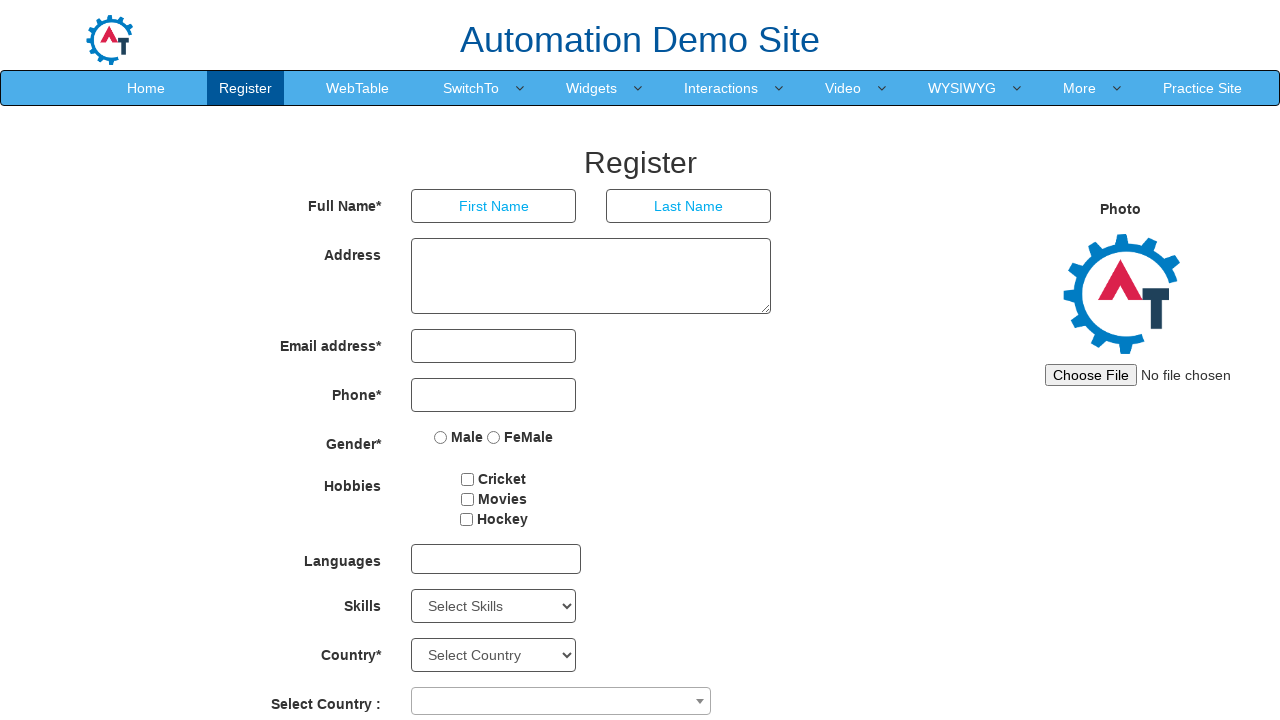

Filled first name field with 'etech' on input[placeholder='First Name']
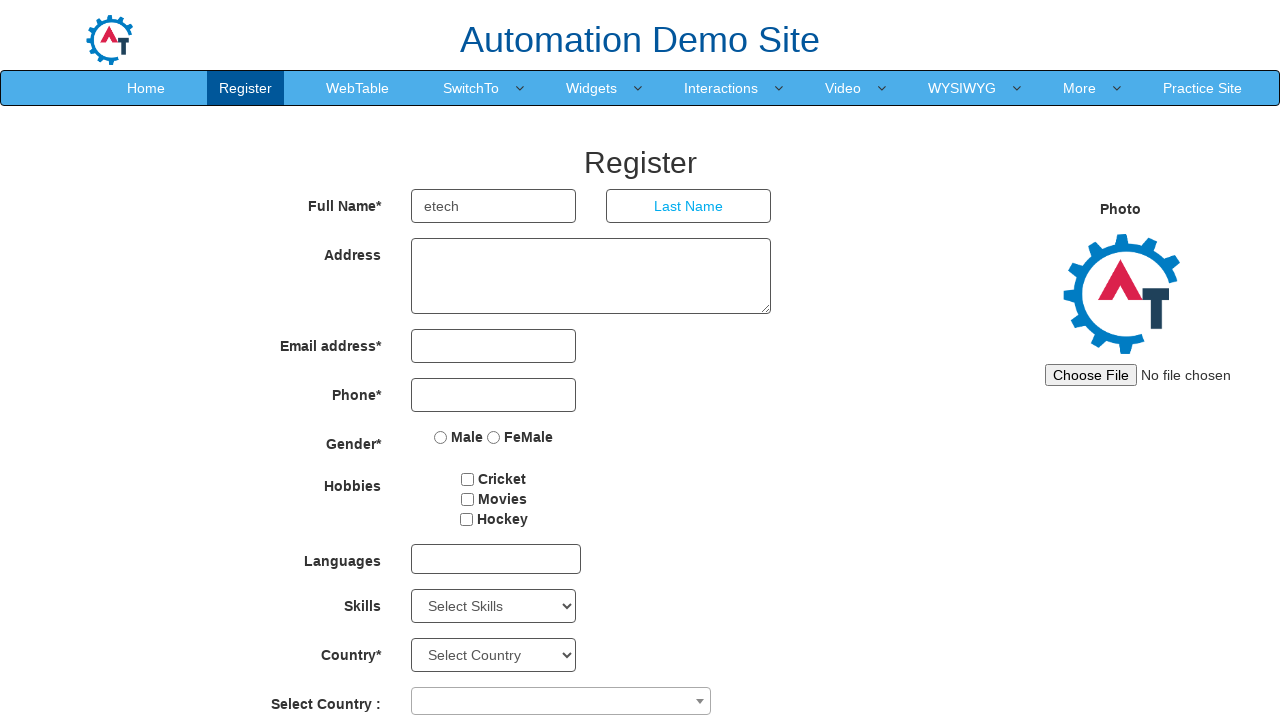

Filled last name field with 'Mentoria' on input[placeholder='Last Name']
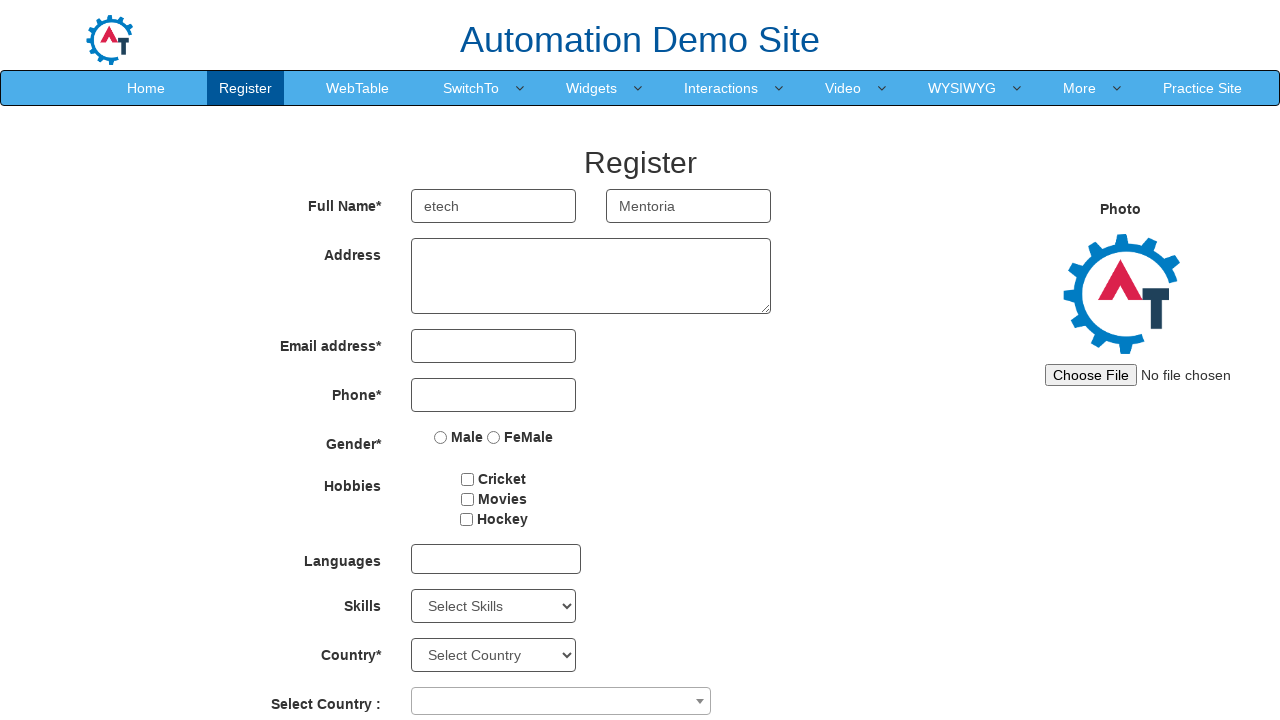

Filled address field with 'teste endereço' on textarea[ng-model='Adress']
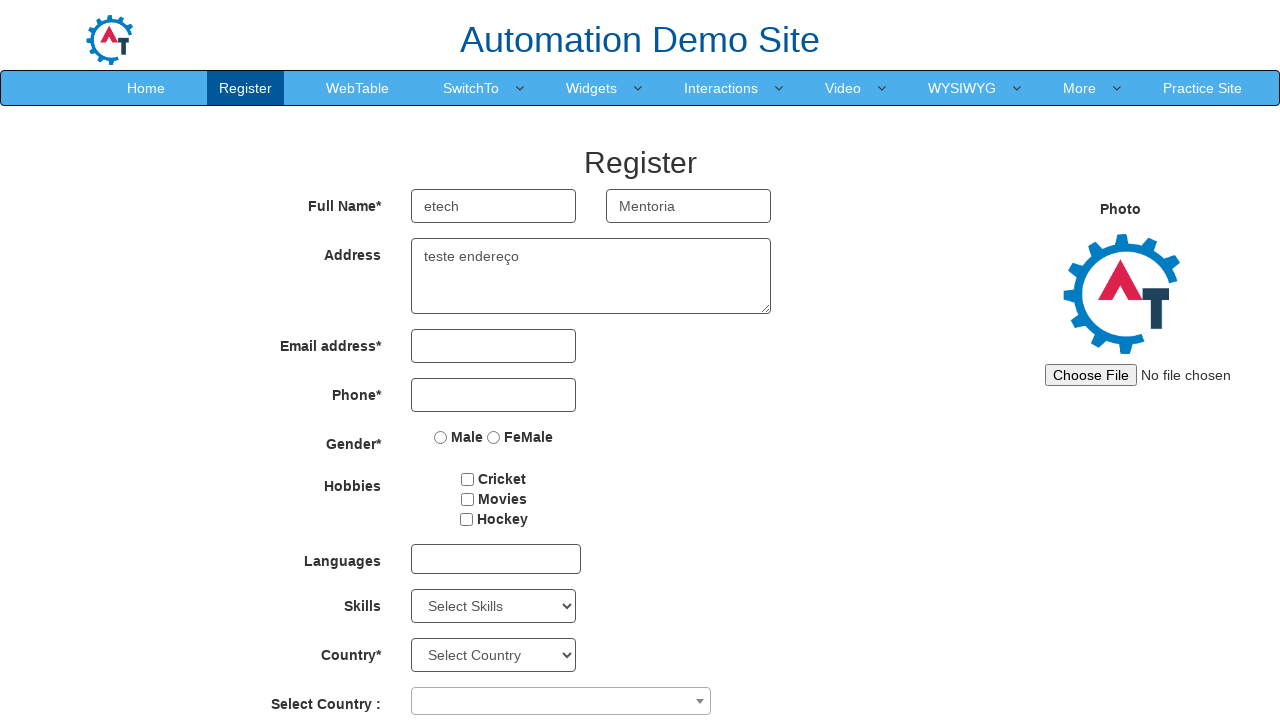

Filled email field with 'etechmentoria@example.com' on input[type='email']
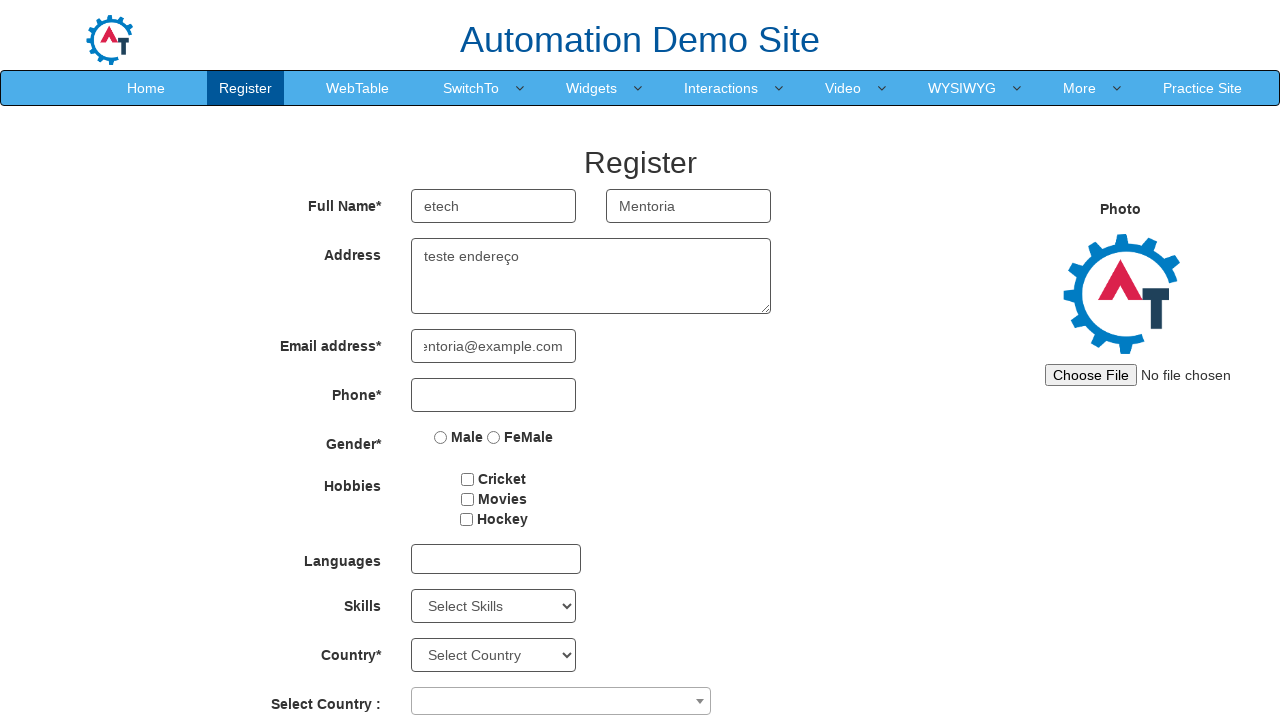

Filled phone number field with '4002892240' on input[type='tel']
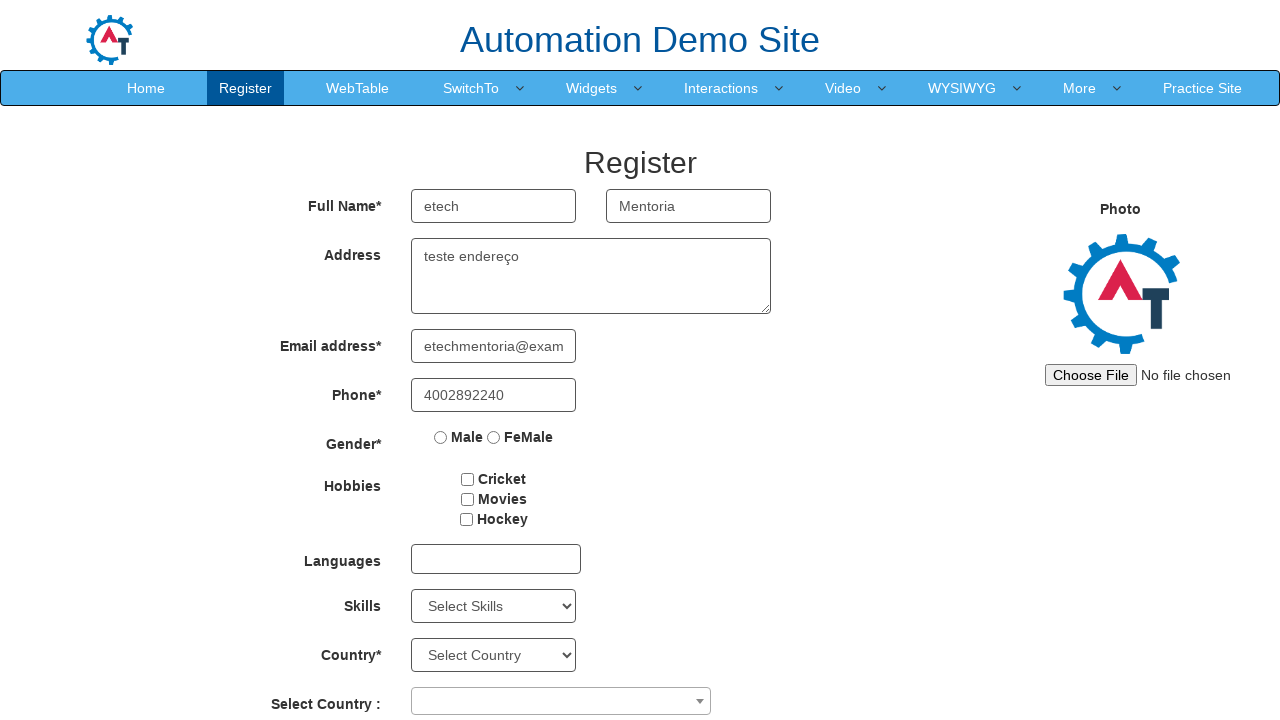

Selected 'Male' gender option at (441, 437) on input[value='Male']
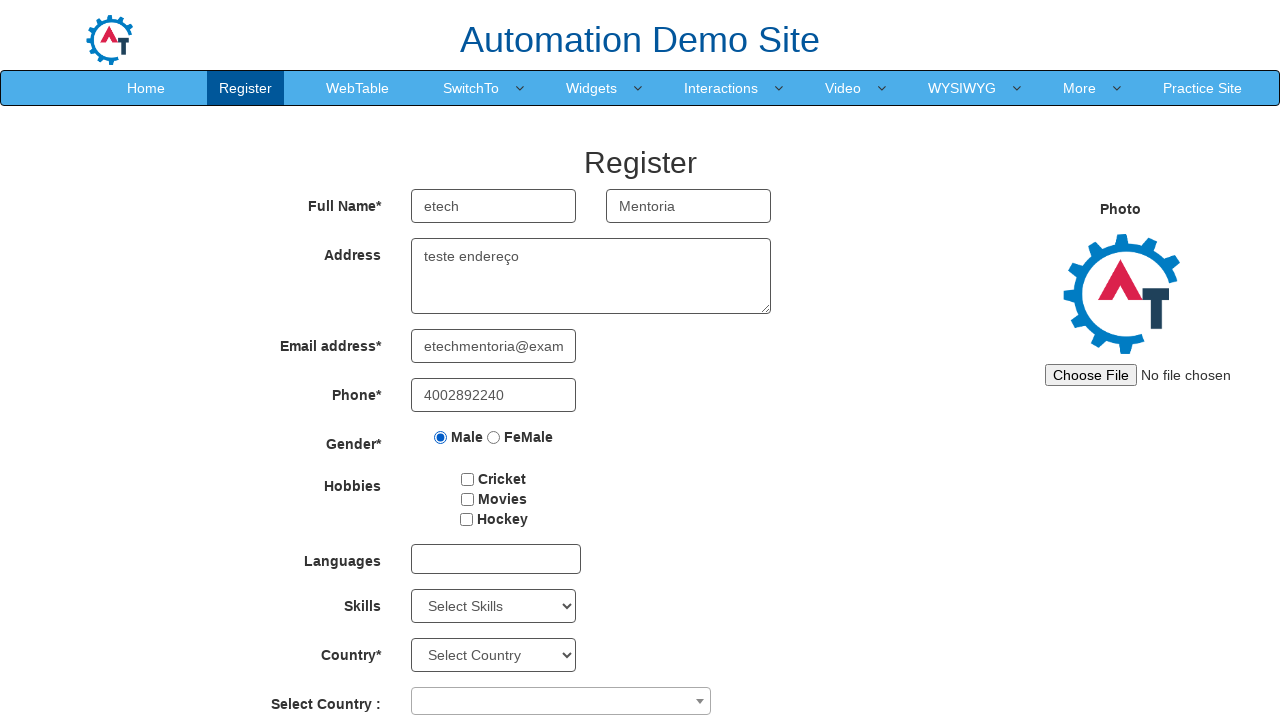

Selected hobby checkbox at (467, 499) on #checkbox2
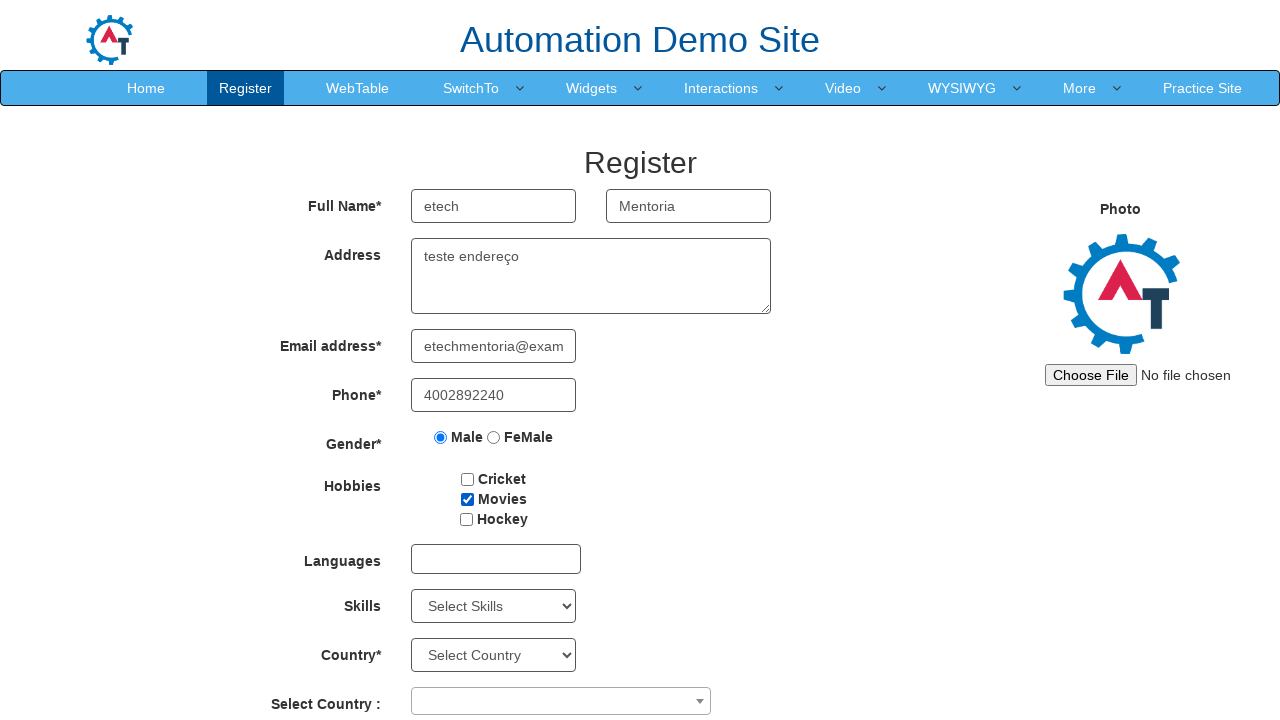

Clicked on language dropdown at (496, 559) on #msdd
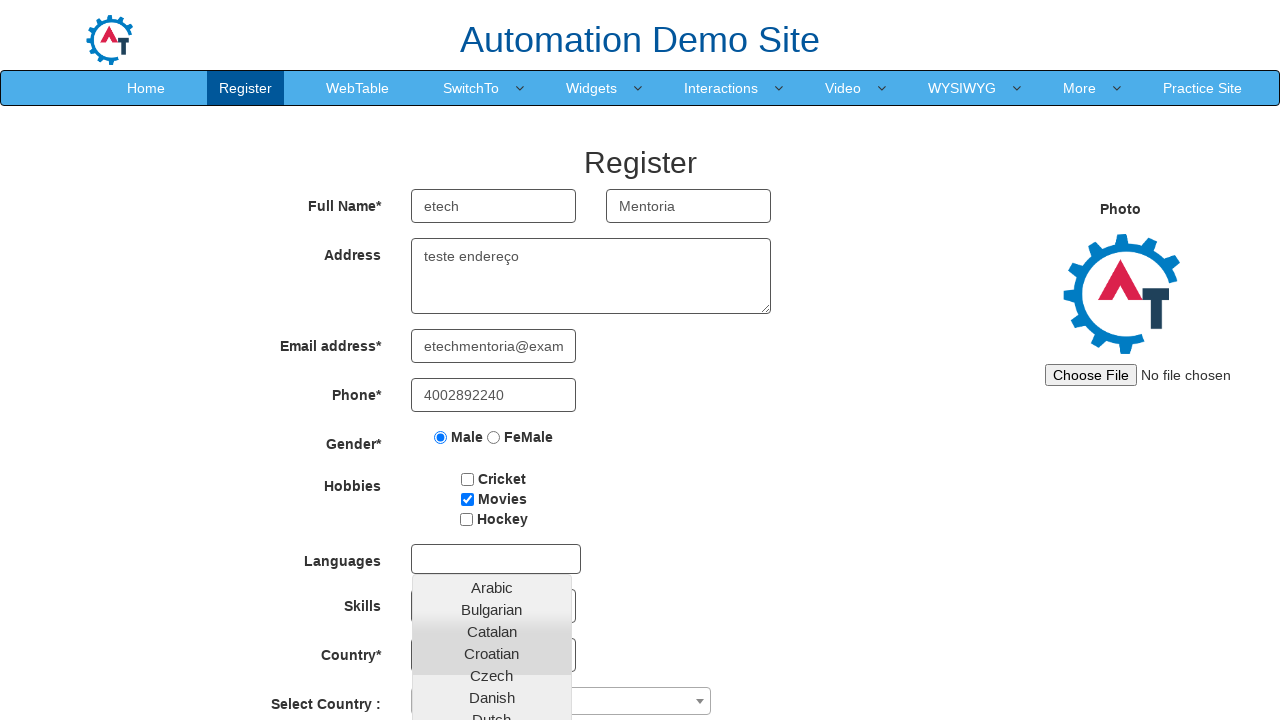

Scrolled page down by 250 pixels
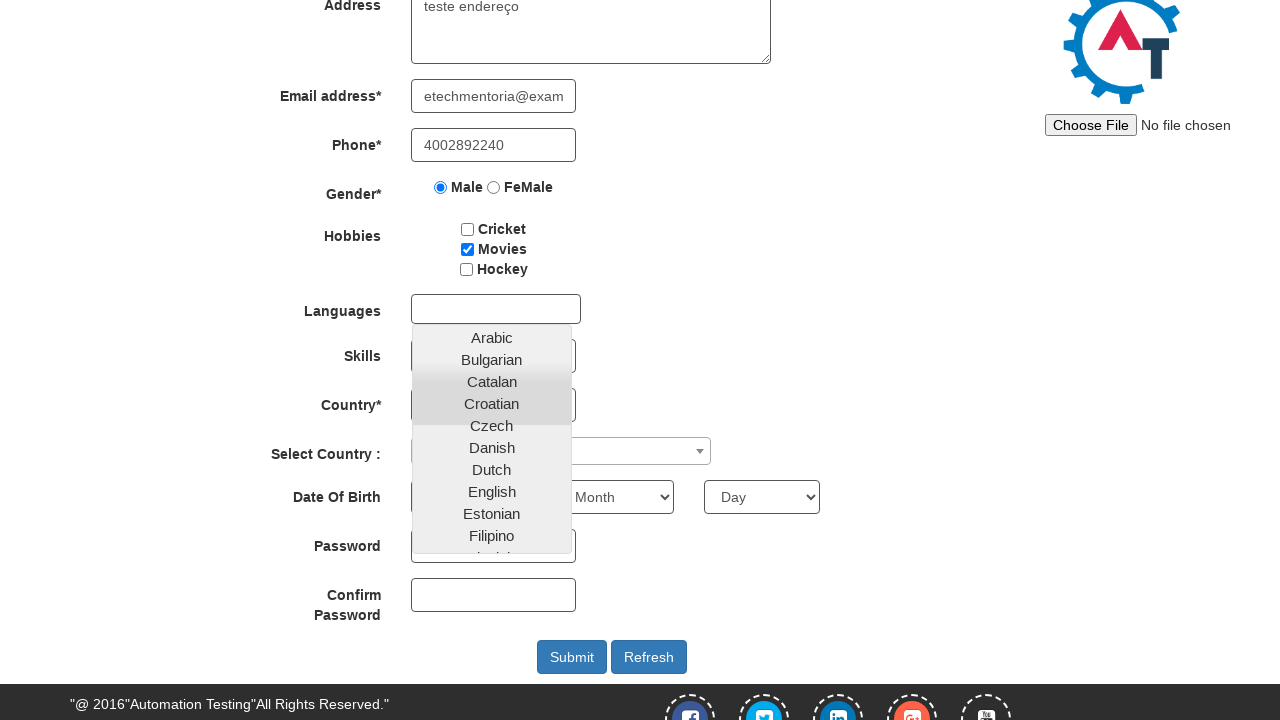

Selected 'Portuguese' from language options at (492, 438) on a.ui-corner-all:text('Portuguese')
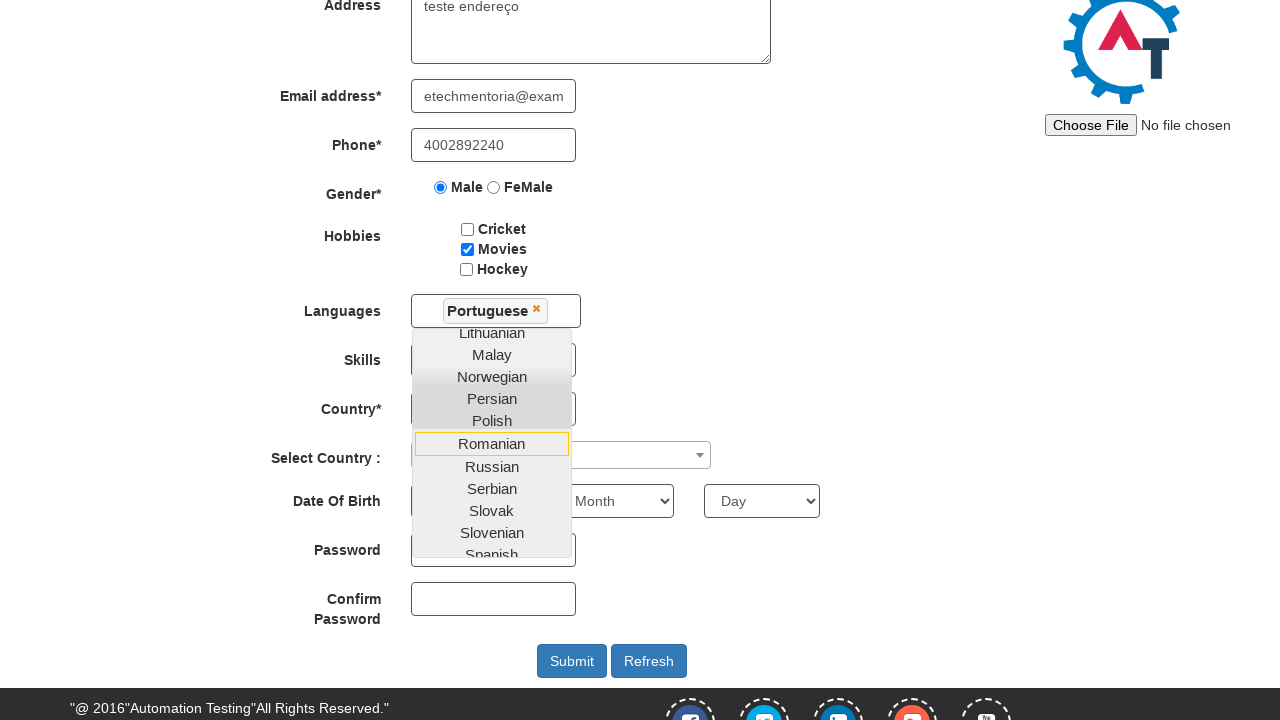

Selected 'Java' from skills dropdown on #Skills
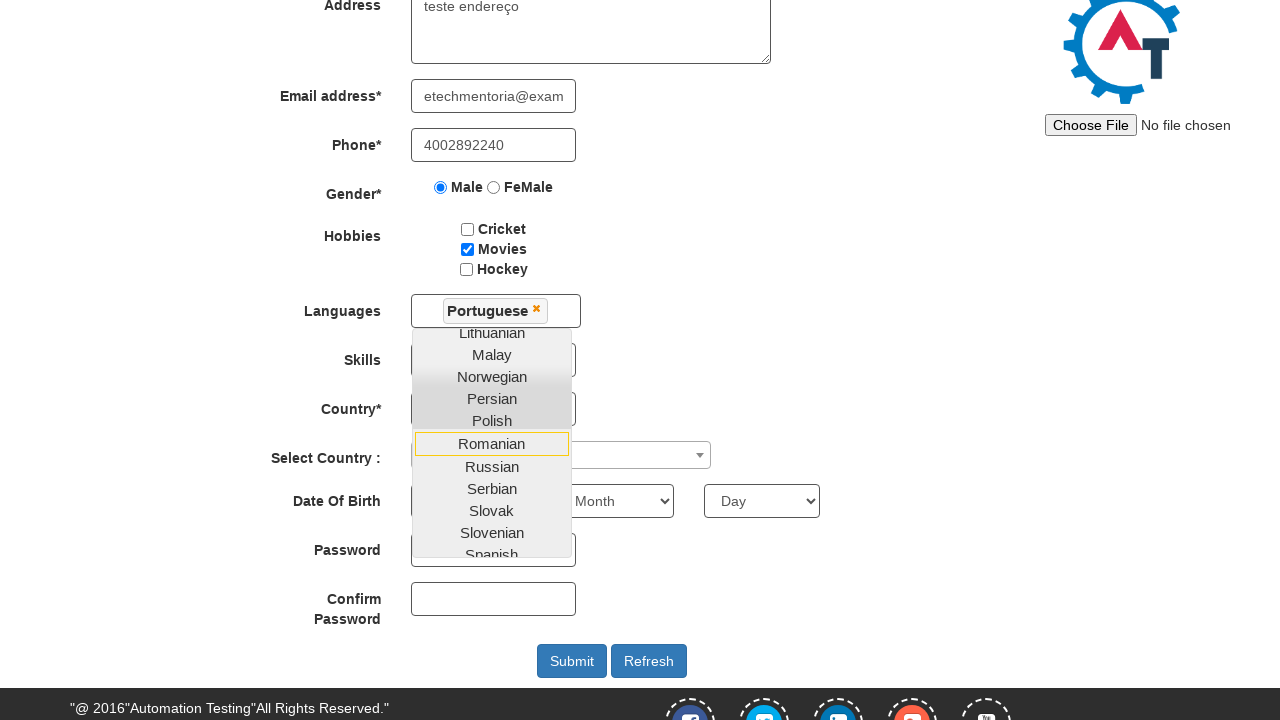

Selected first option from countries dropdown on #countries
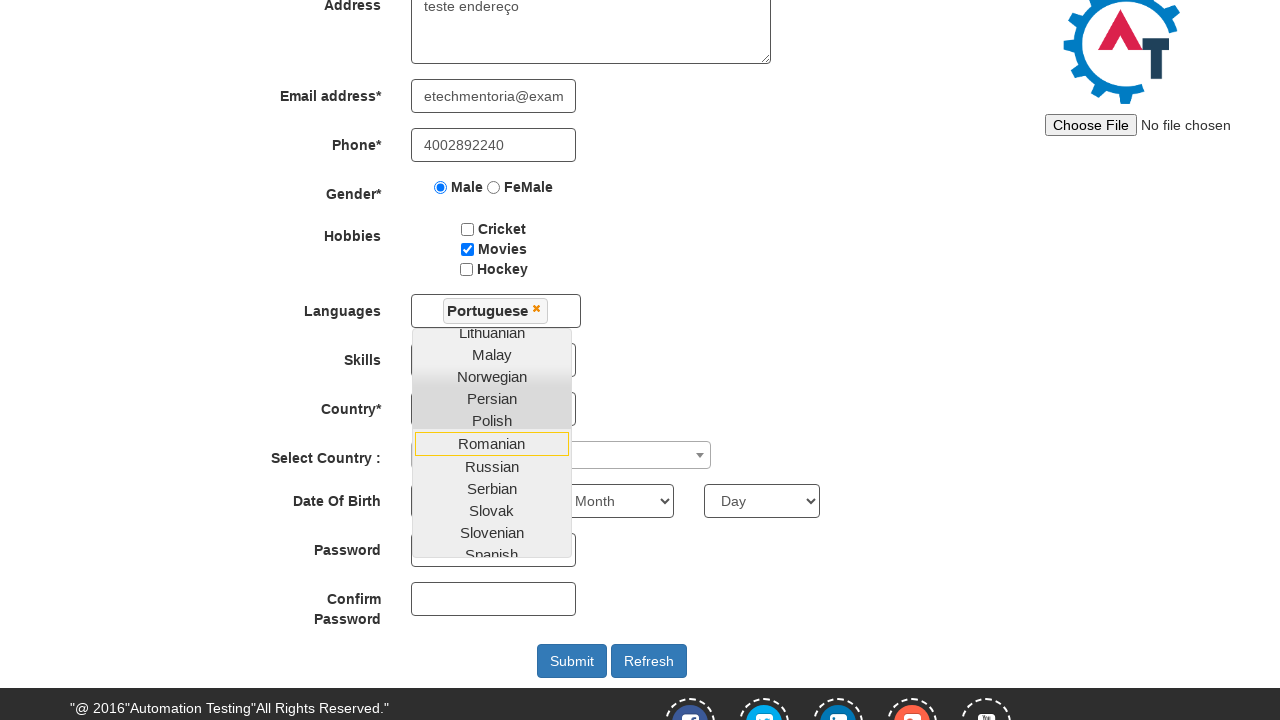

Selected 10th option from country dropdown on #country
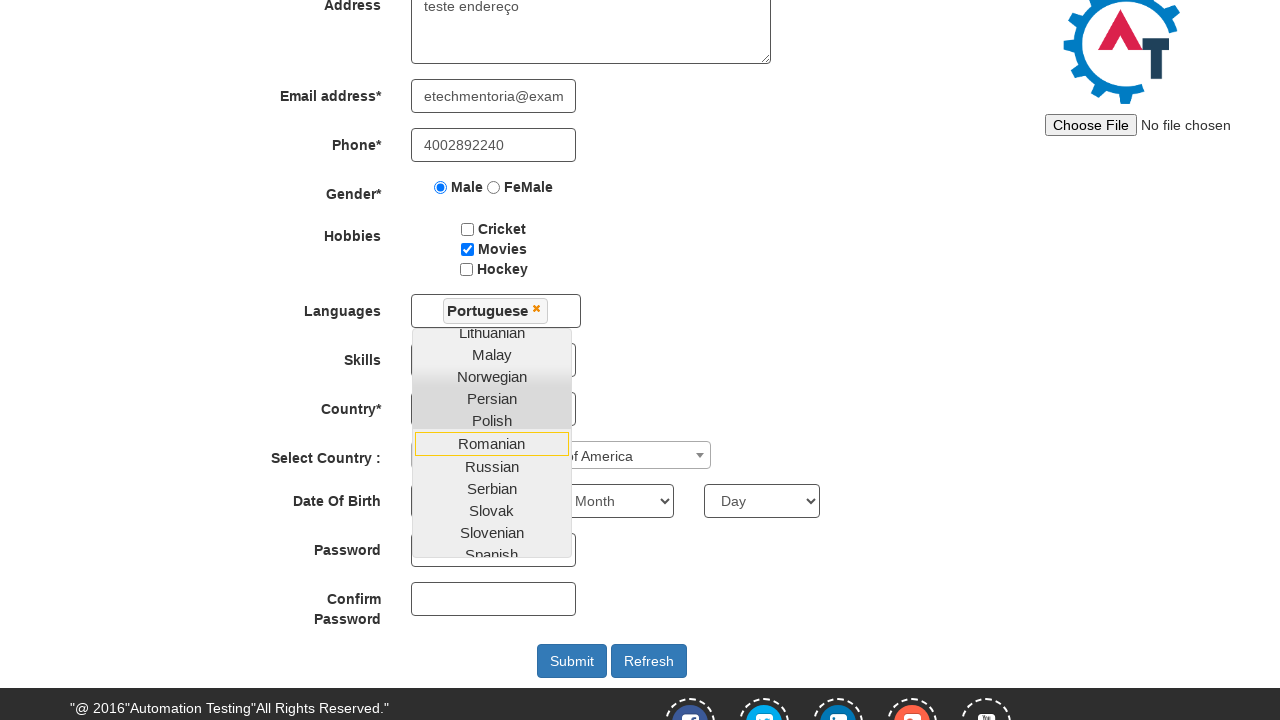

Selected birth year '2000' on #yearbox
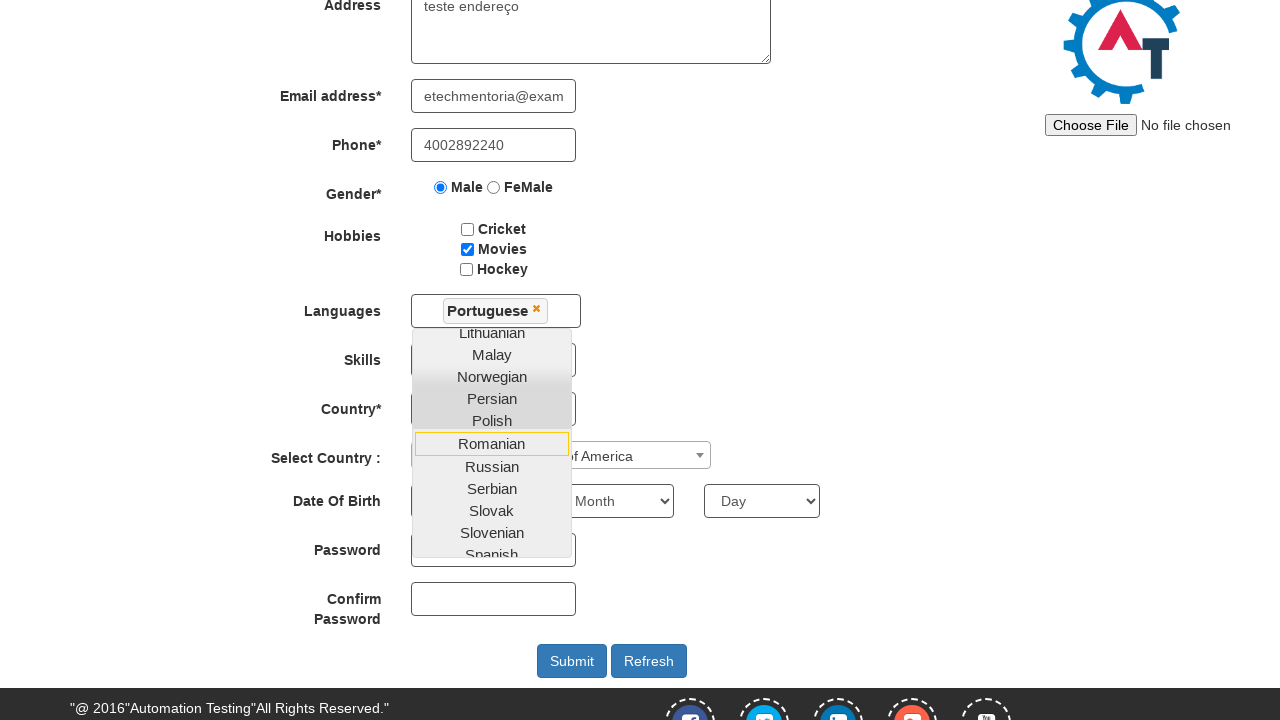

Selected birth month 'October' on select[placeholder='Month']
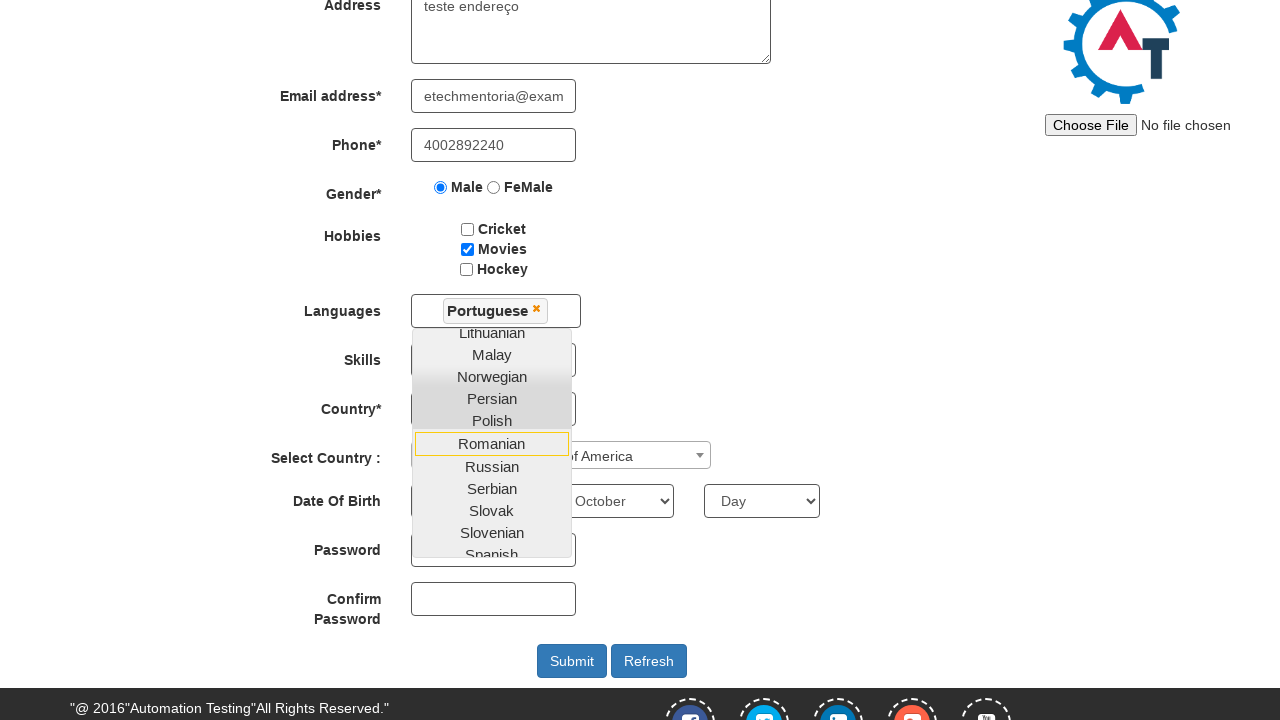

Selected birth day '27' on #daybox
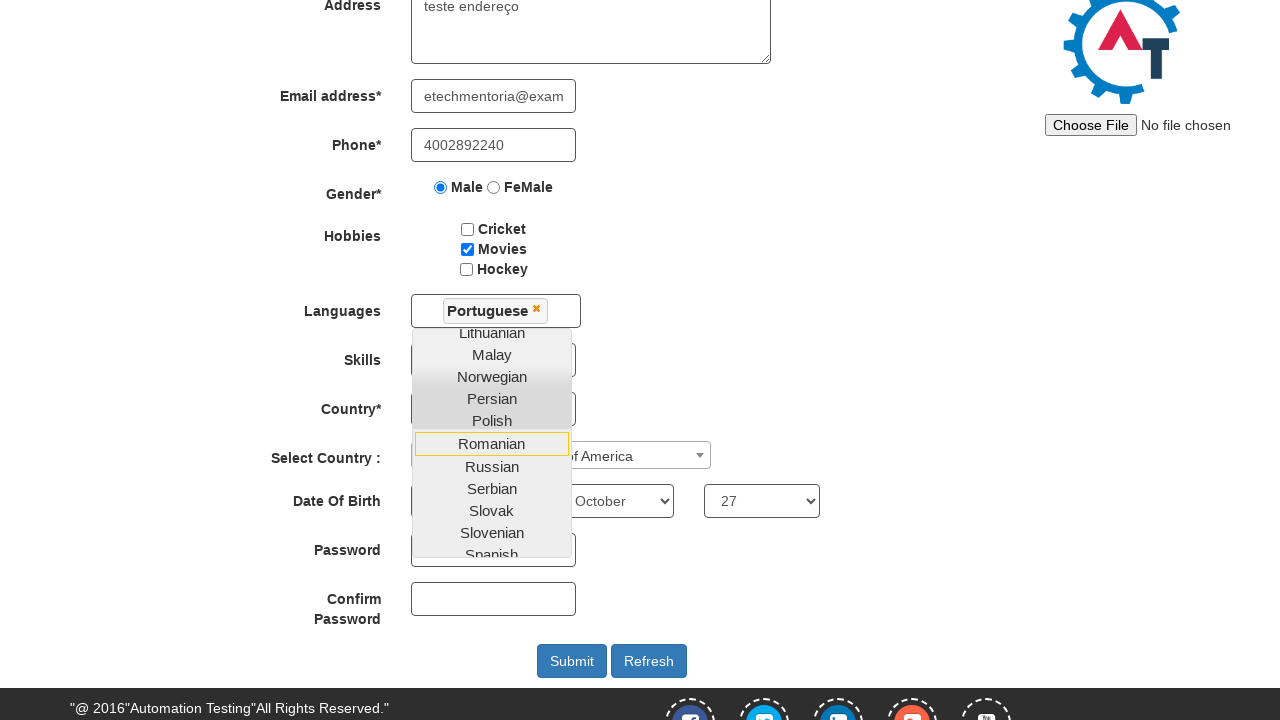

Filled password field with '12345678910' on #firstpassword
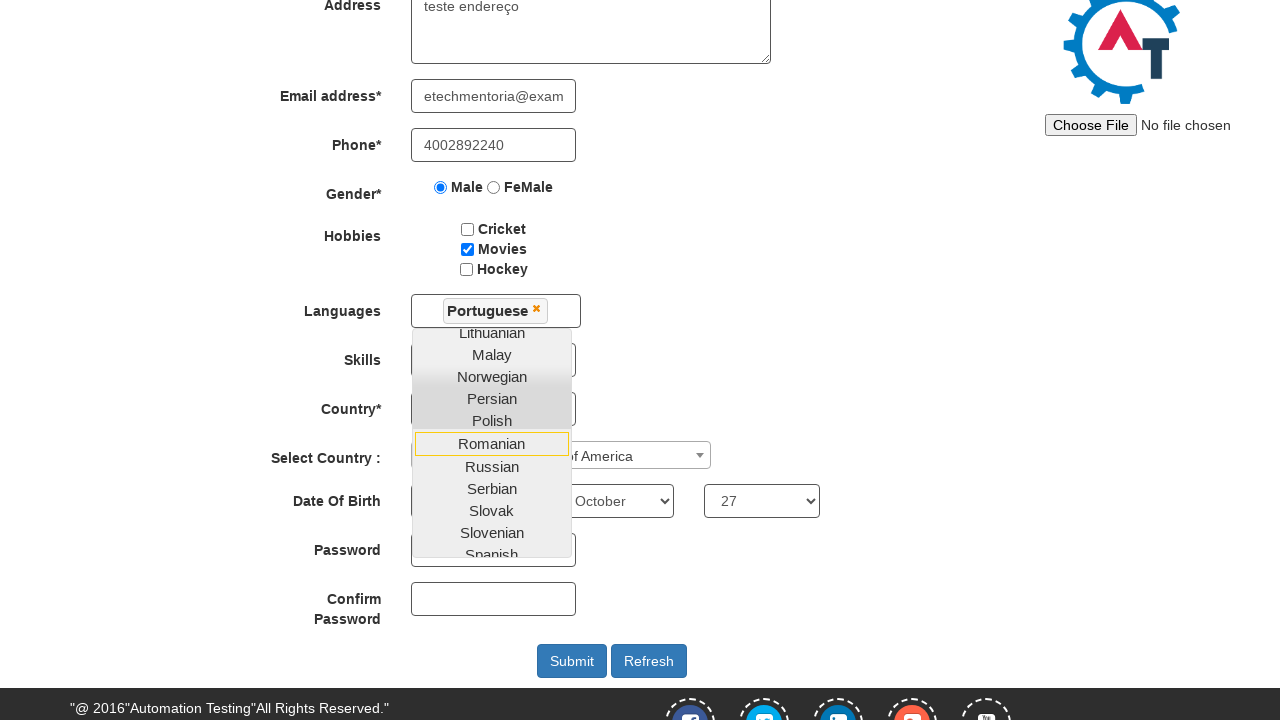

Filled password confirmation field with '12345678910' on #secondpassword
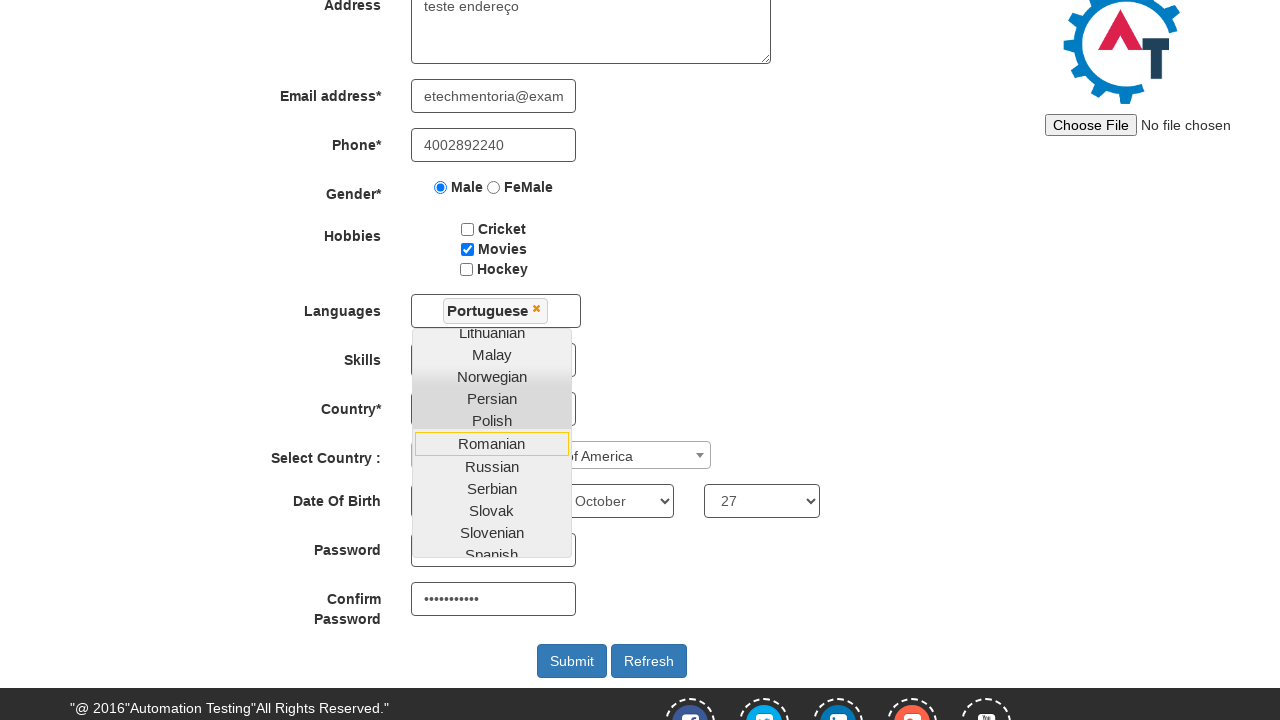

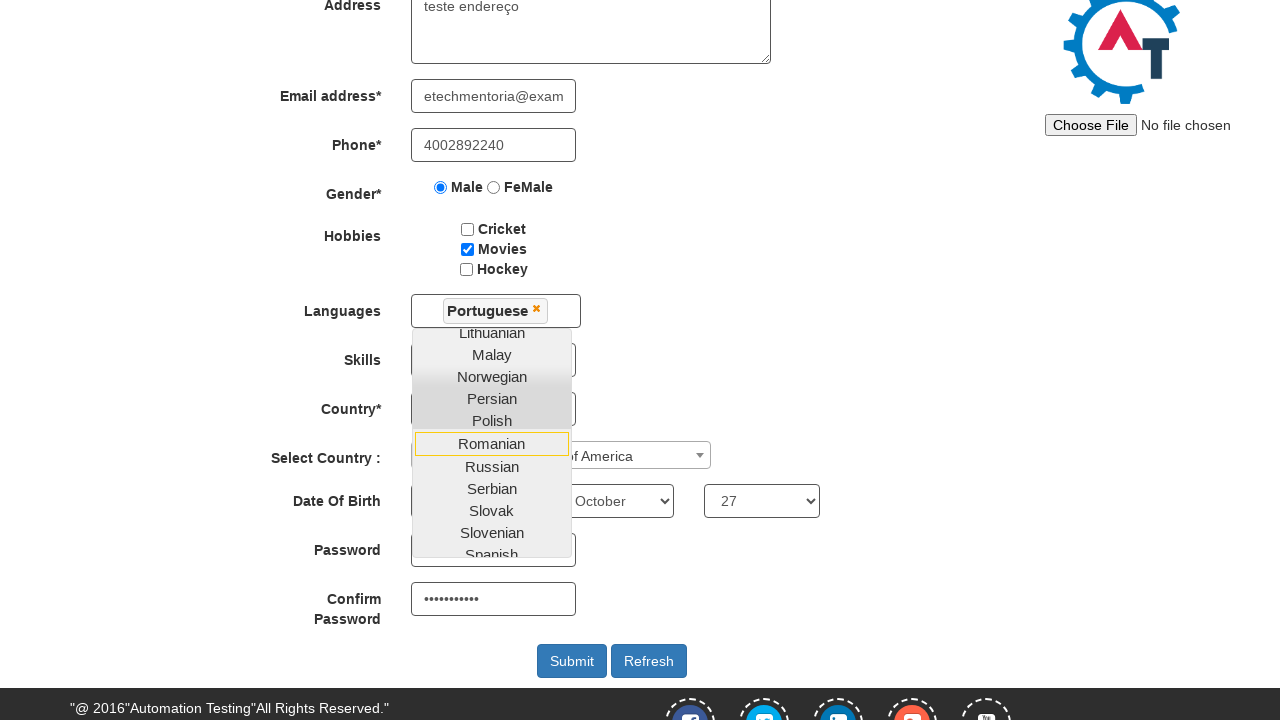